Simple test that navigates to the Axis Bank website homepage using Edge browser

Starting URL: https://axisbank.com

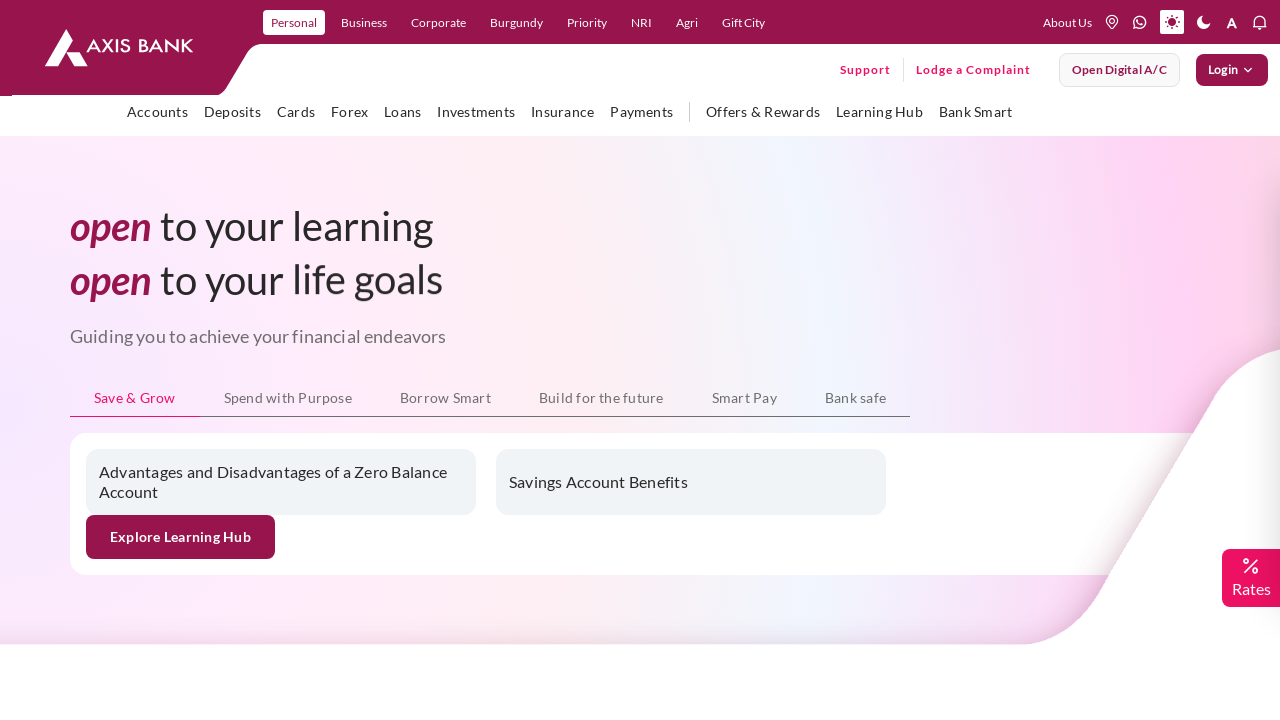

Waited for DOM content to load on Axis Bank homepage
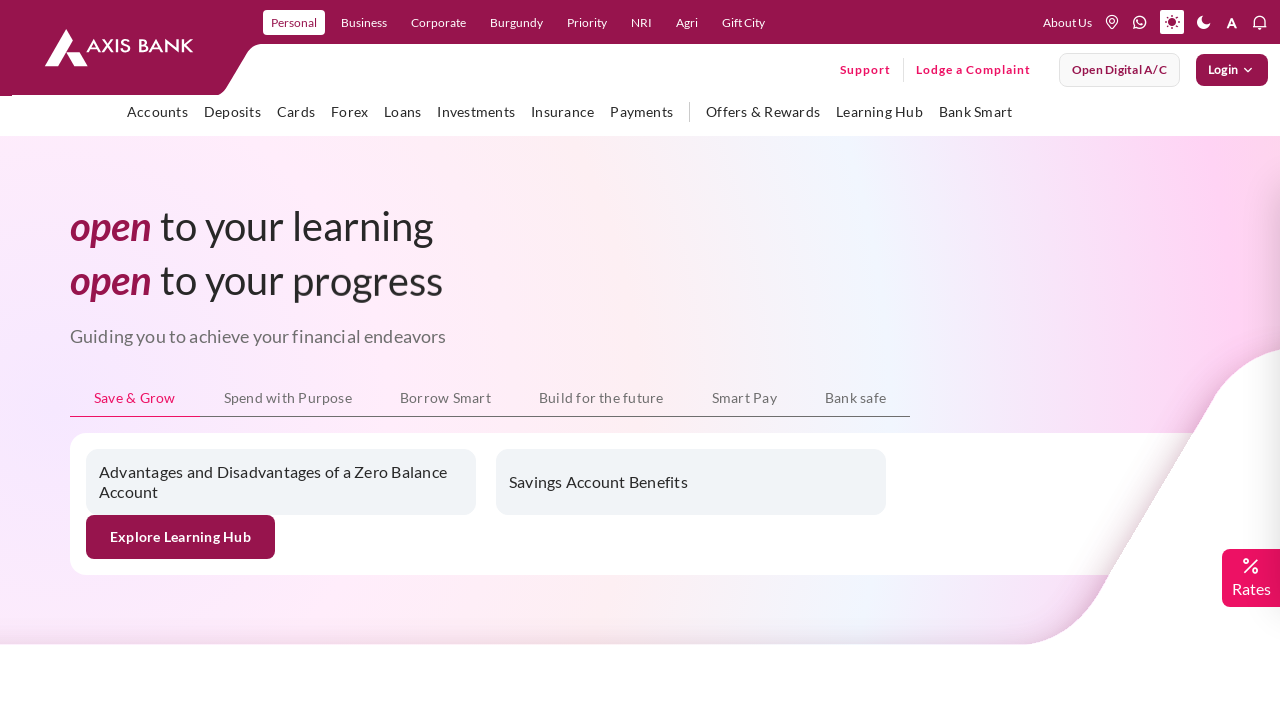

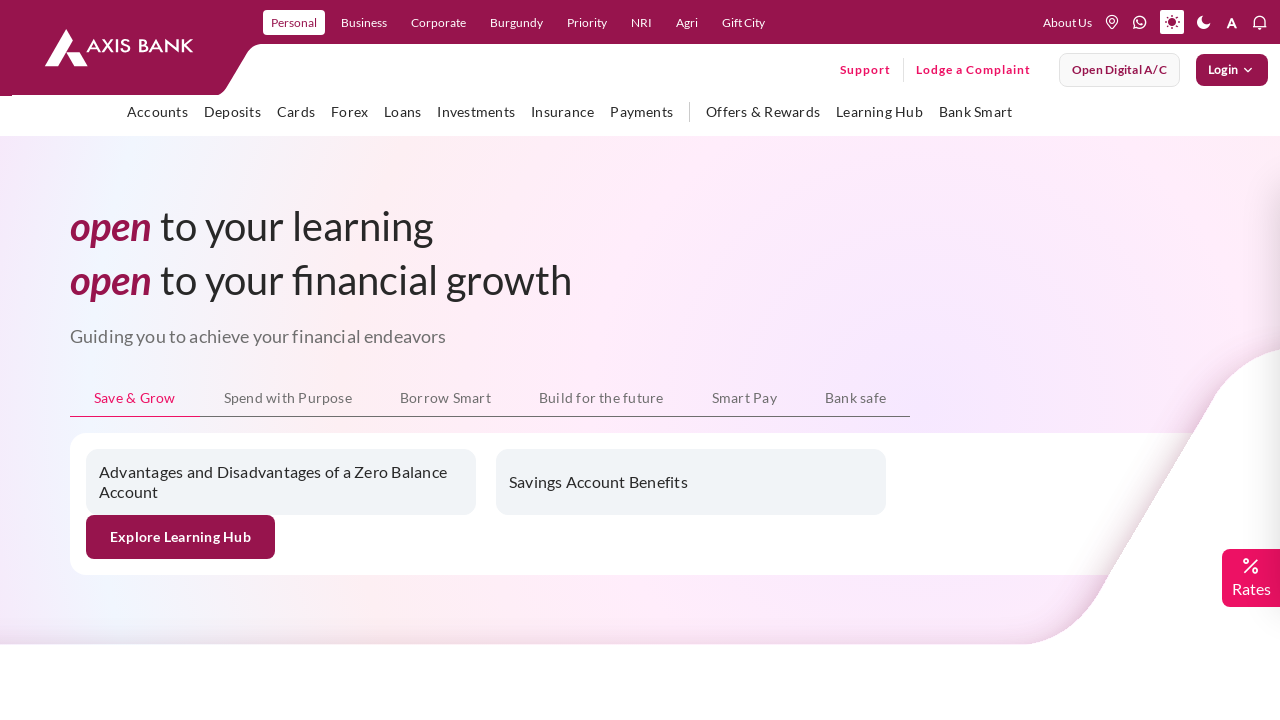